Tests a confirmation popup by clicking a button, dismissing the confirmation dialog, and verifying the resulting message on the page.

Starting URL: https://kristinek.github.io/site/examples/alerts_popups

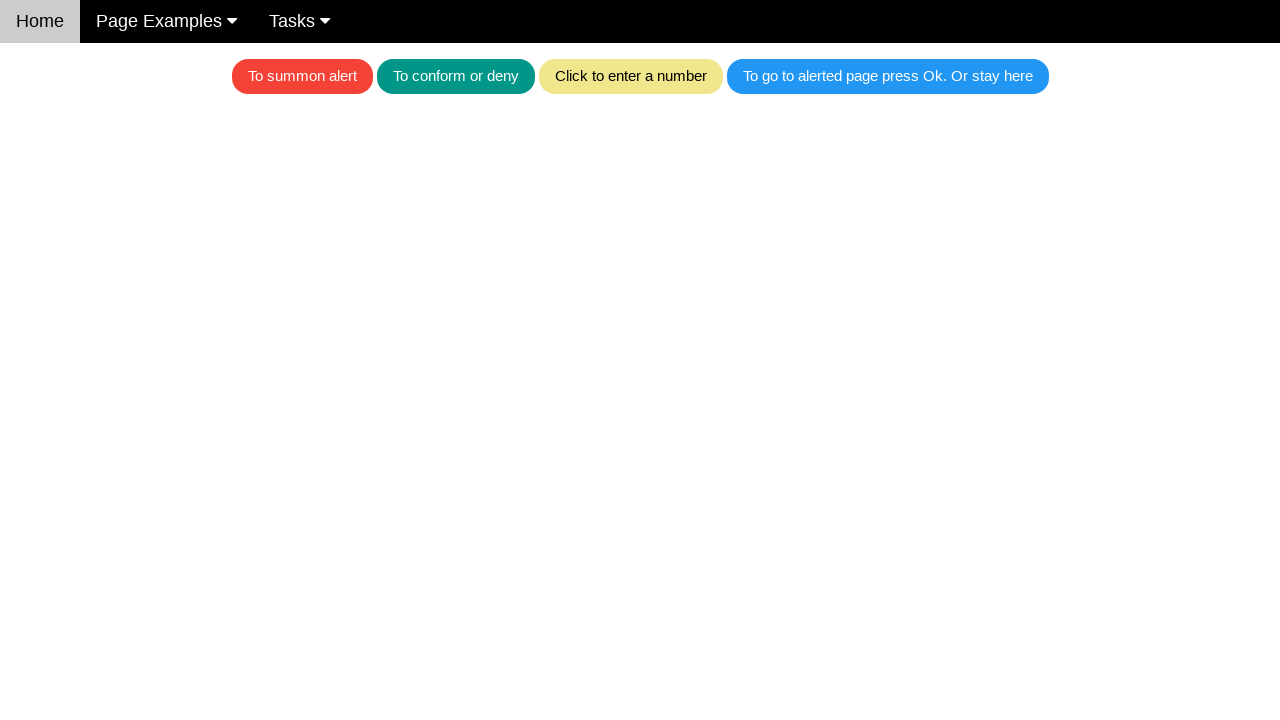

Set up dialog handler to dismiss confirmation popups
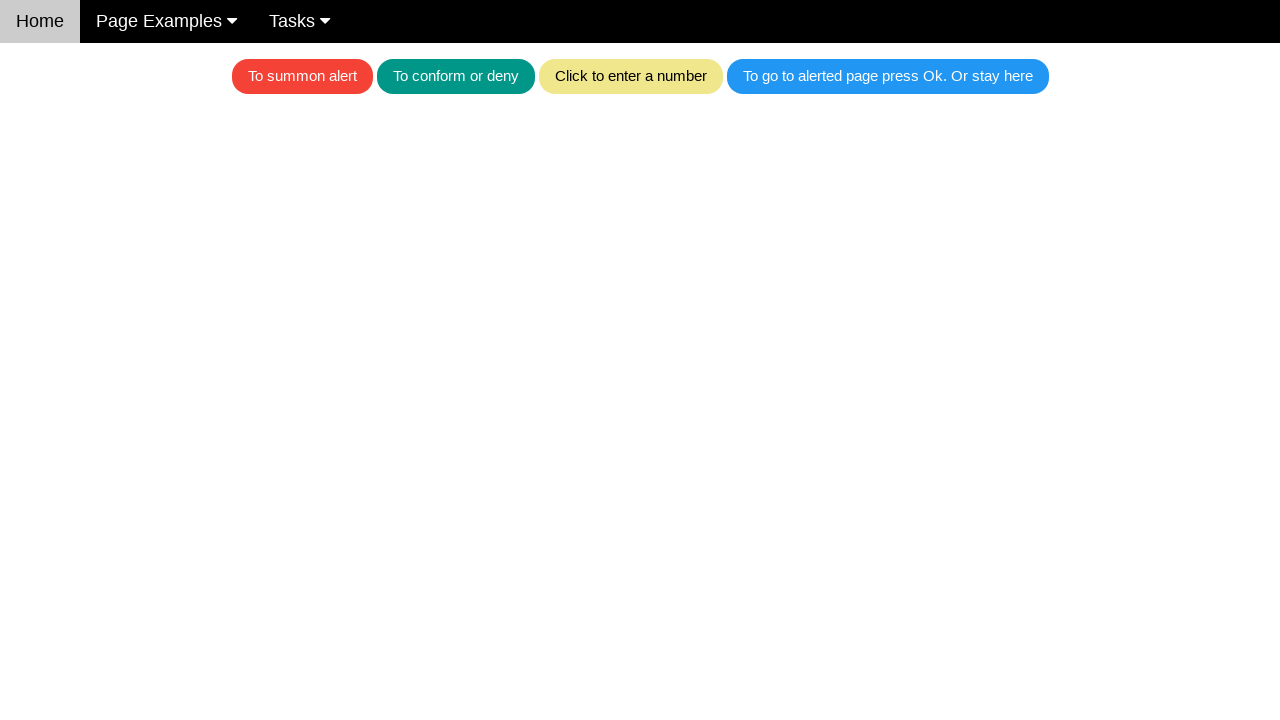

Clicked teal button to trigger confirmation popup at (456, 76) on .w3-teal
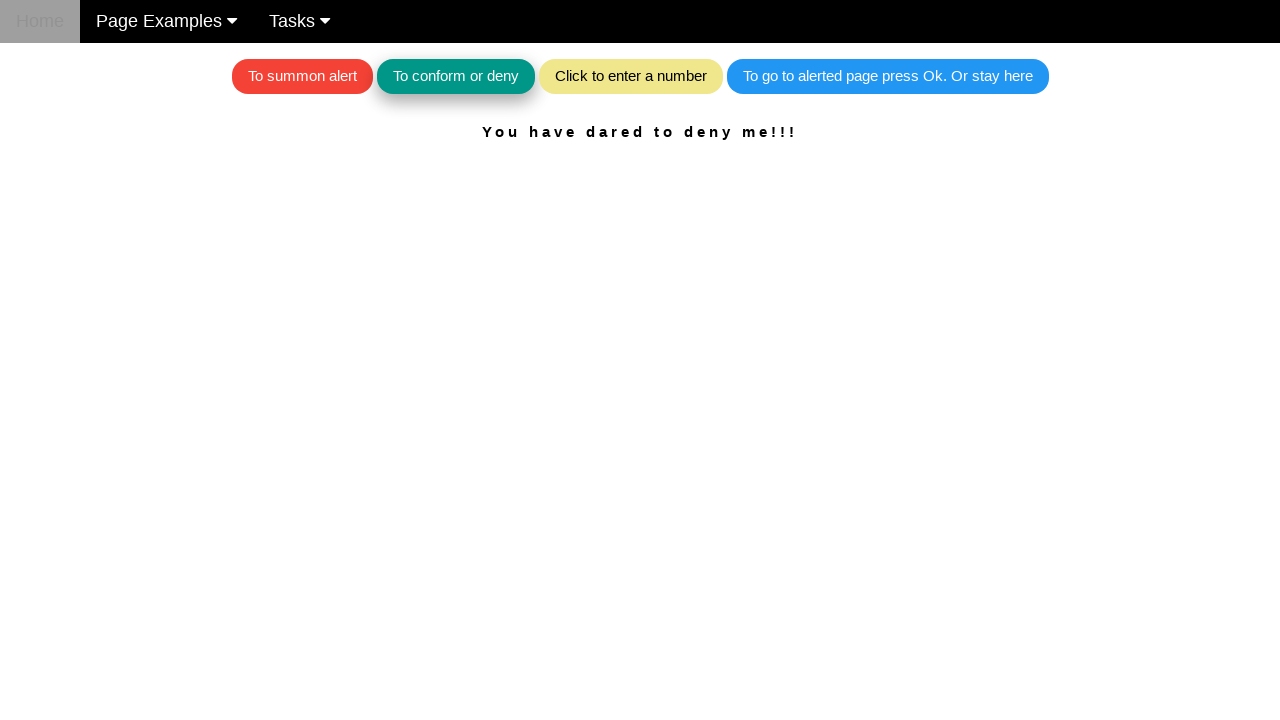

Result message element appeared on page
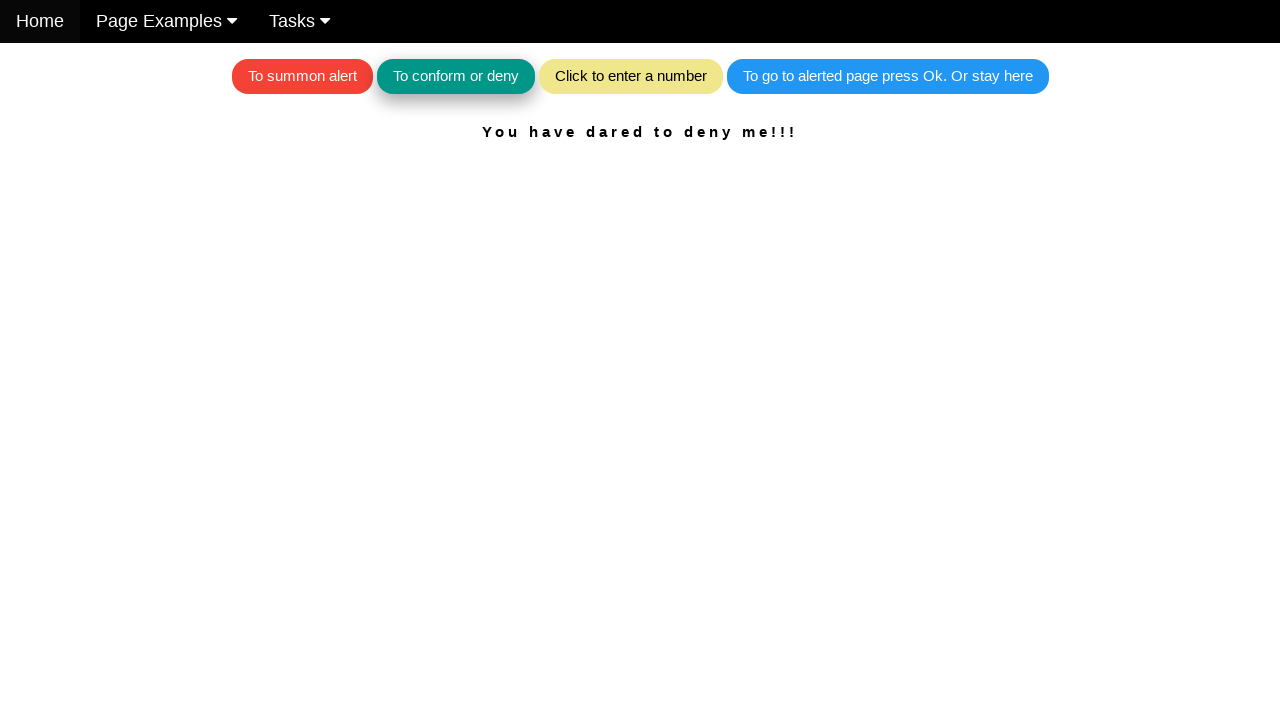

Retrieved result text from element
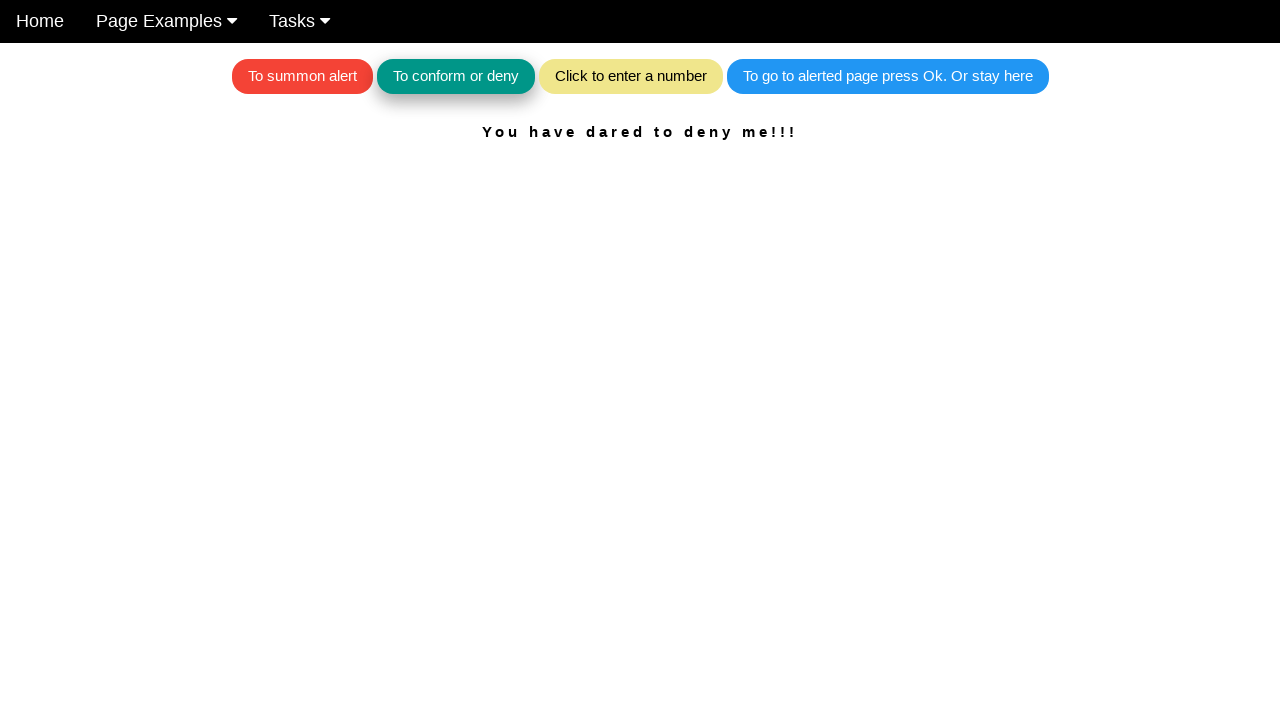

Verified result message matches expected text 'You have dared to deny me!!!'
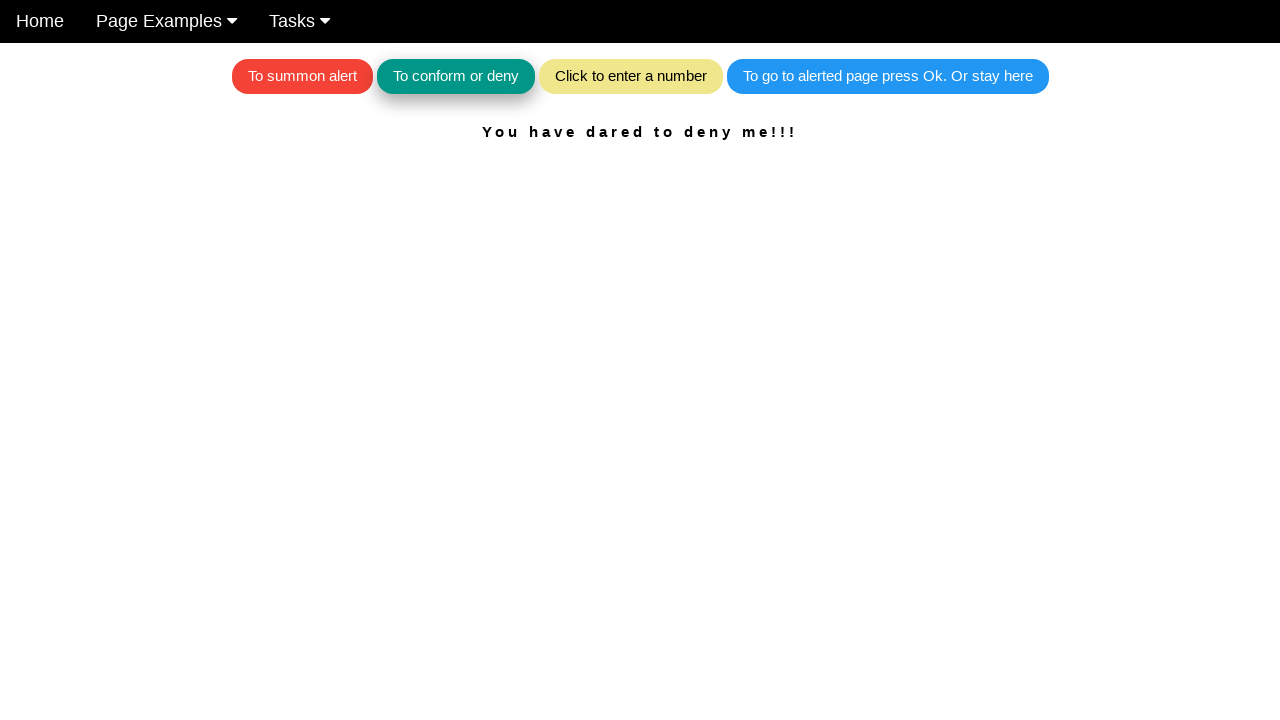

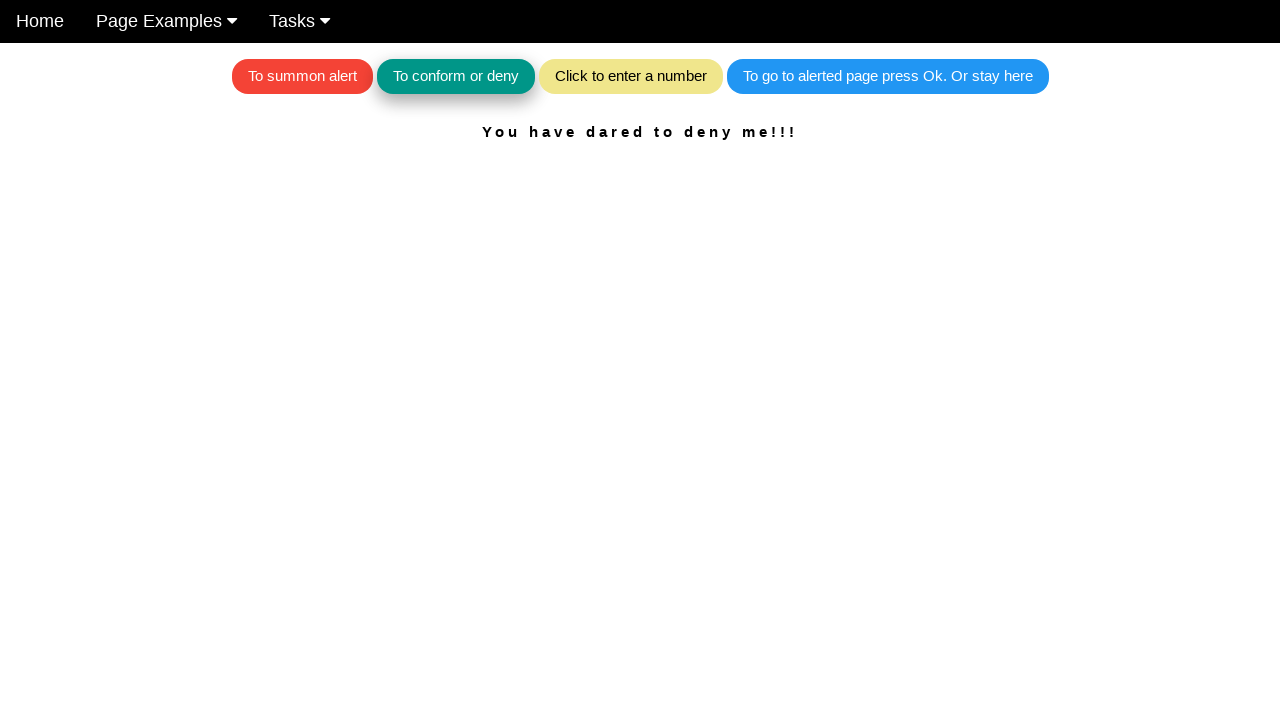